Tests mouse hover functionality by hovering over a menu item to reveal submenu options.

Starting URL: https://demoqa.com/menu/

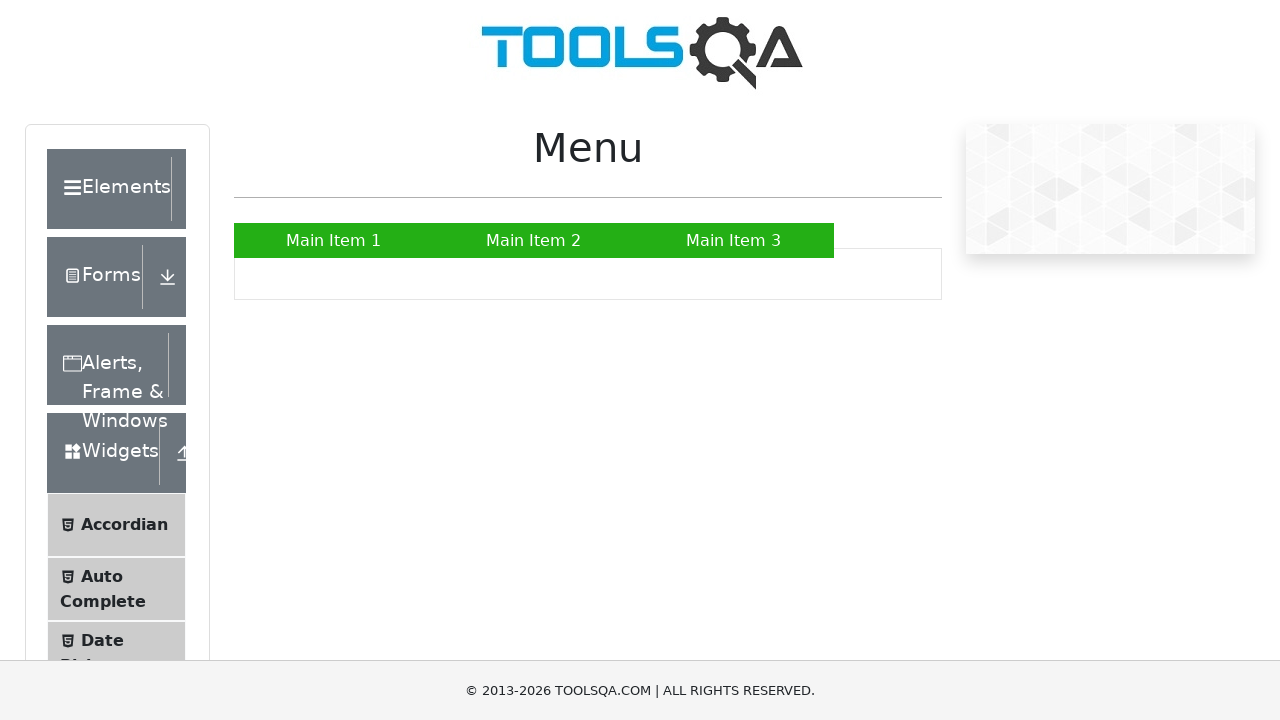

Hovered over Main Item 2 to reveal submenu at (534, 240) on a:has-text('Main Item 2')
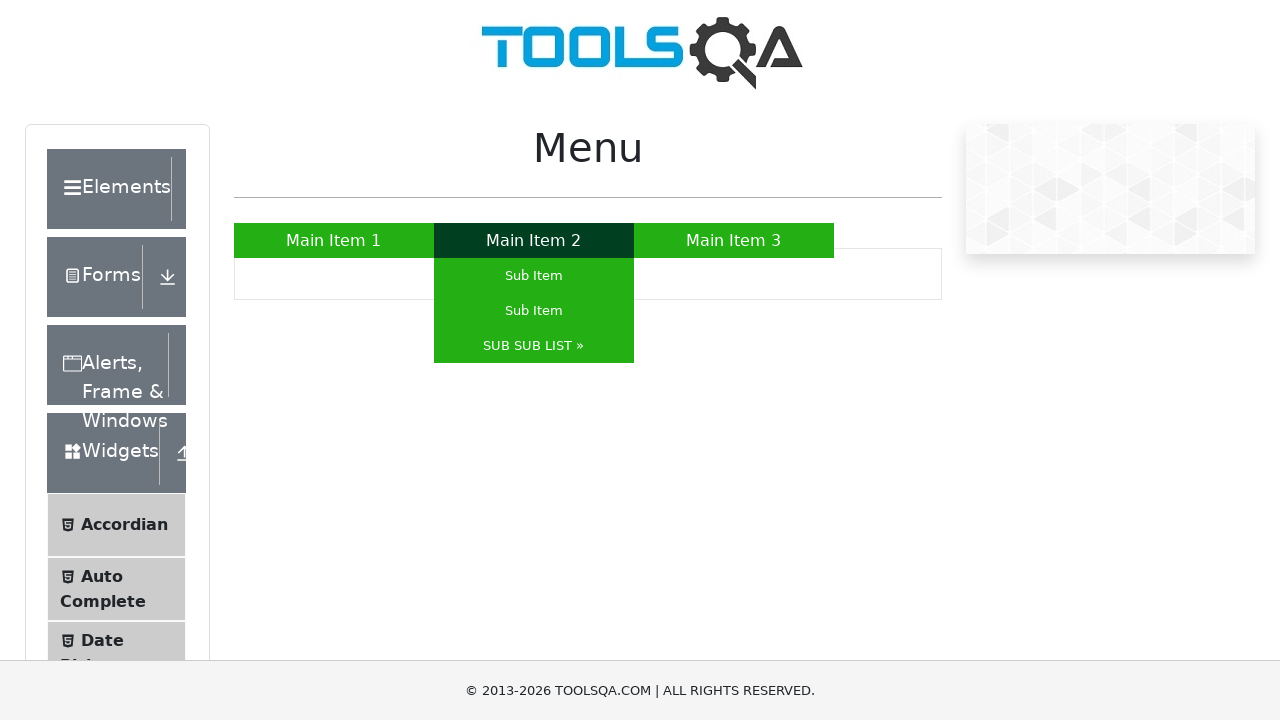

Waited for submenu animation to complete
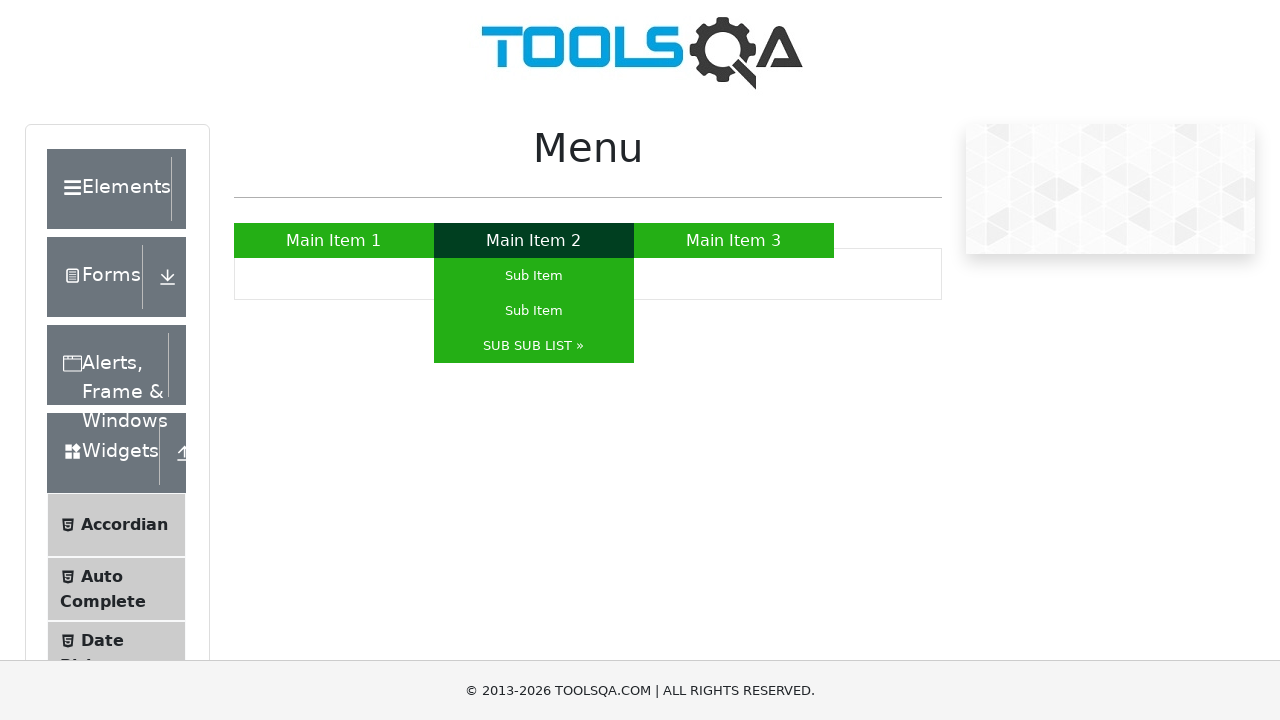

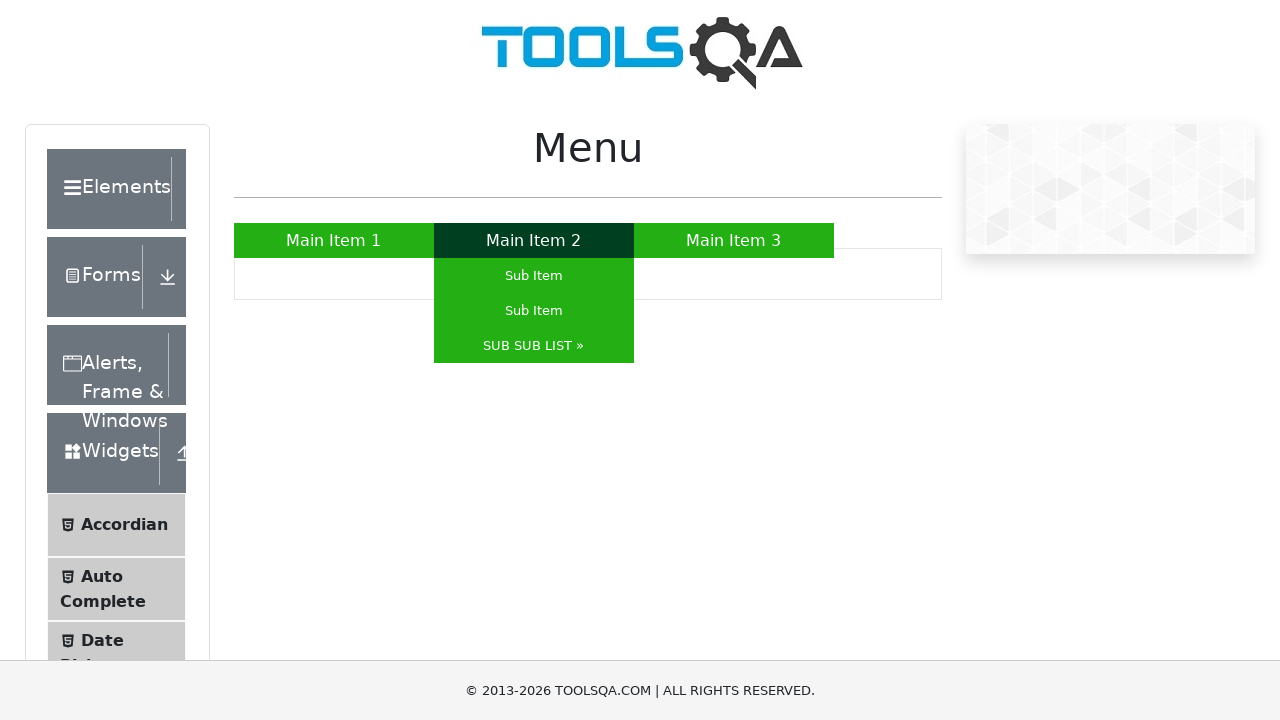